Tests JavaScript execution by navigating to a practice page, scrolling down 500 pixels, and verifying the page URL and title can be retrieved.

Starting URL: https://selectorshub.com/xpath-practice-page/

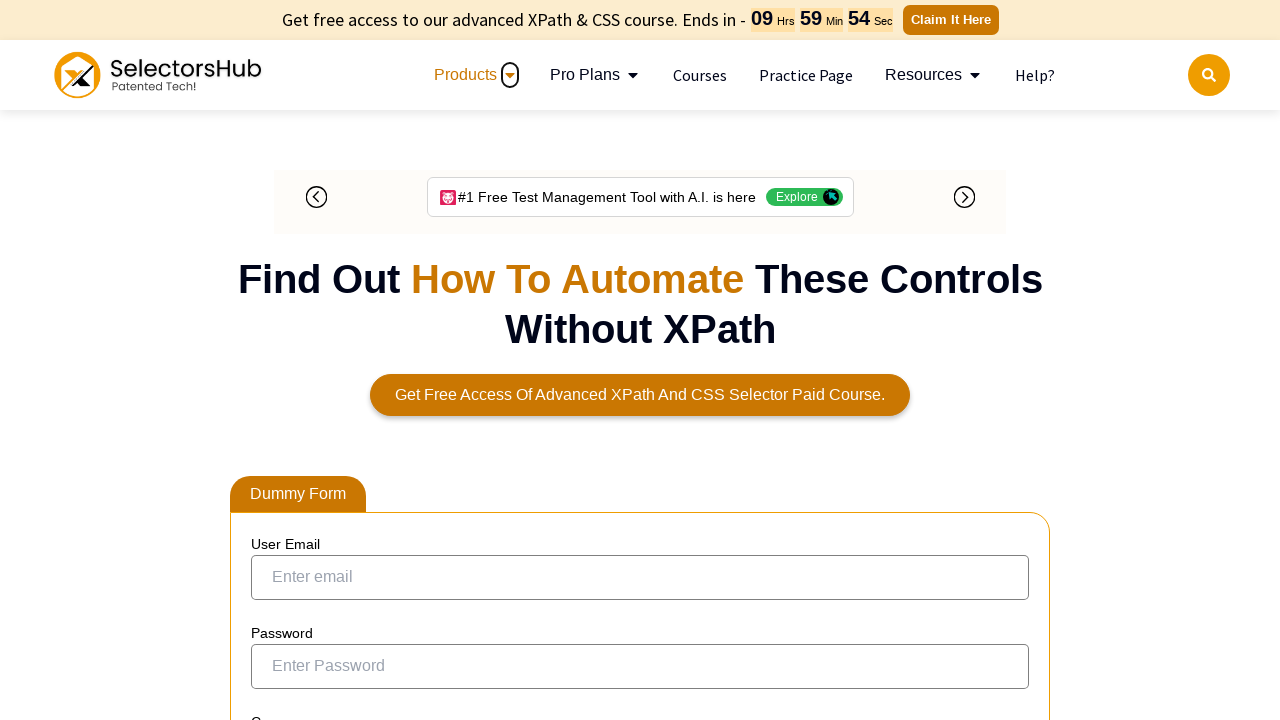

Navigated to XPath practice page
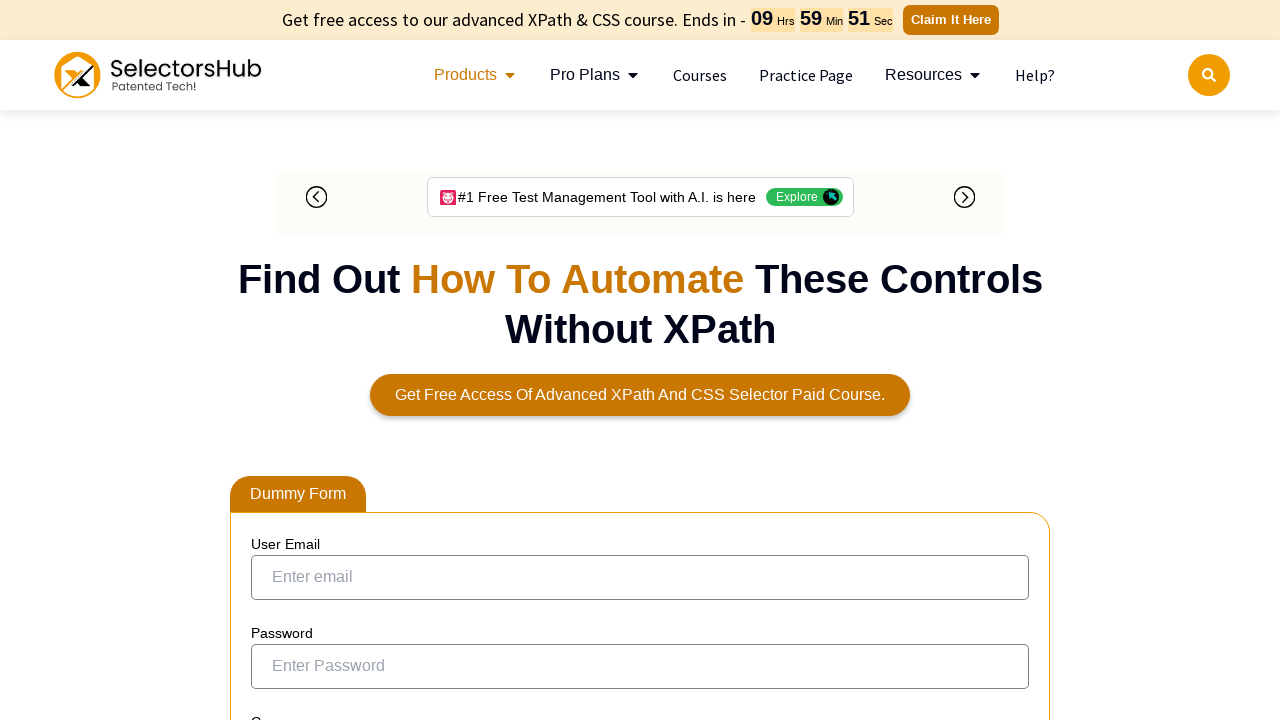

Set viewport size to 1920x1080
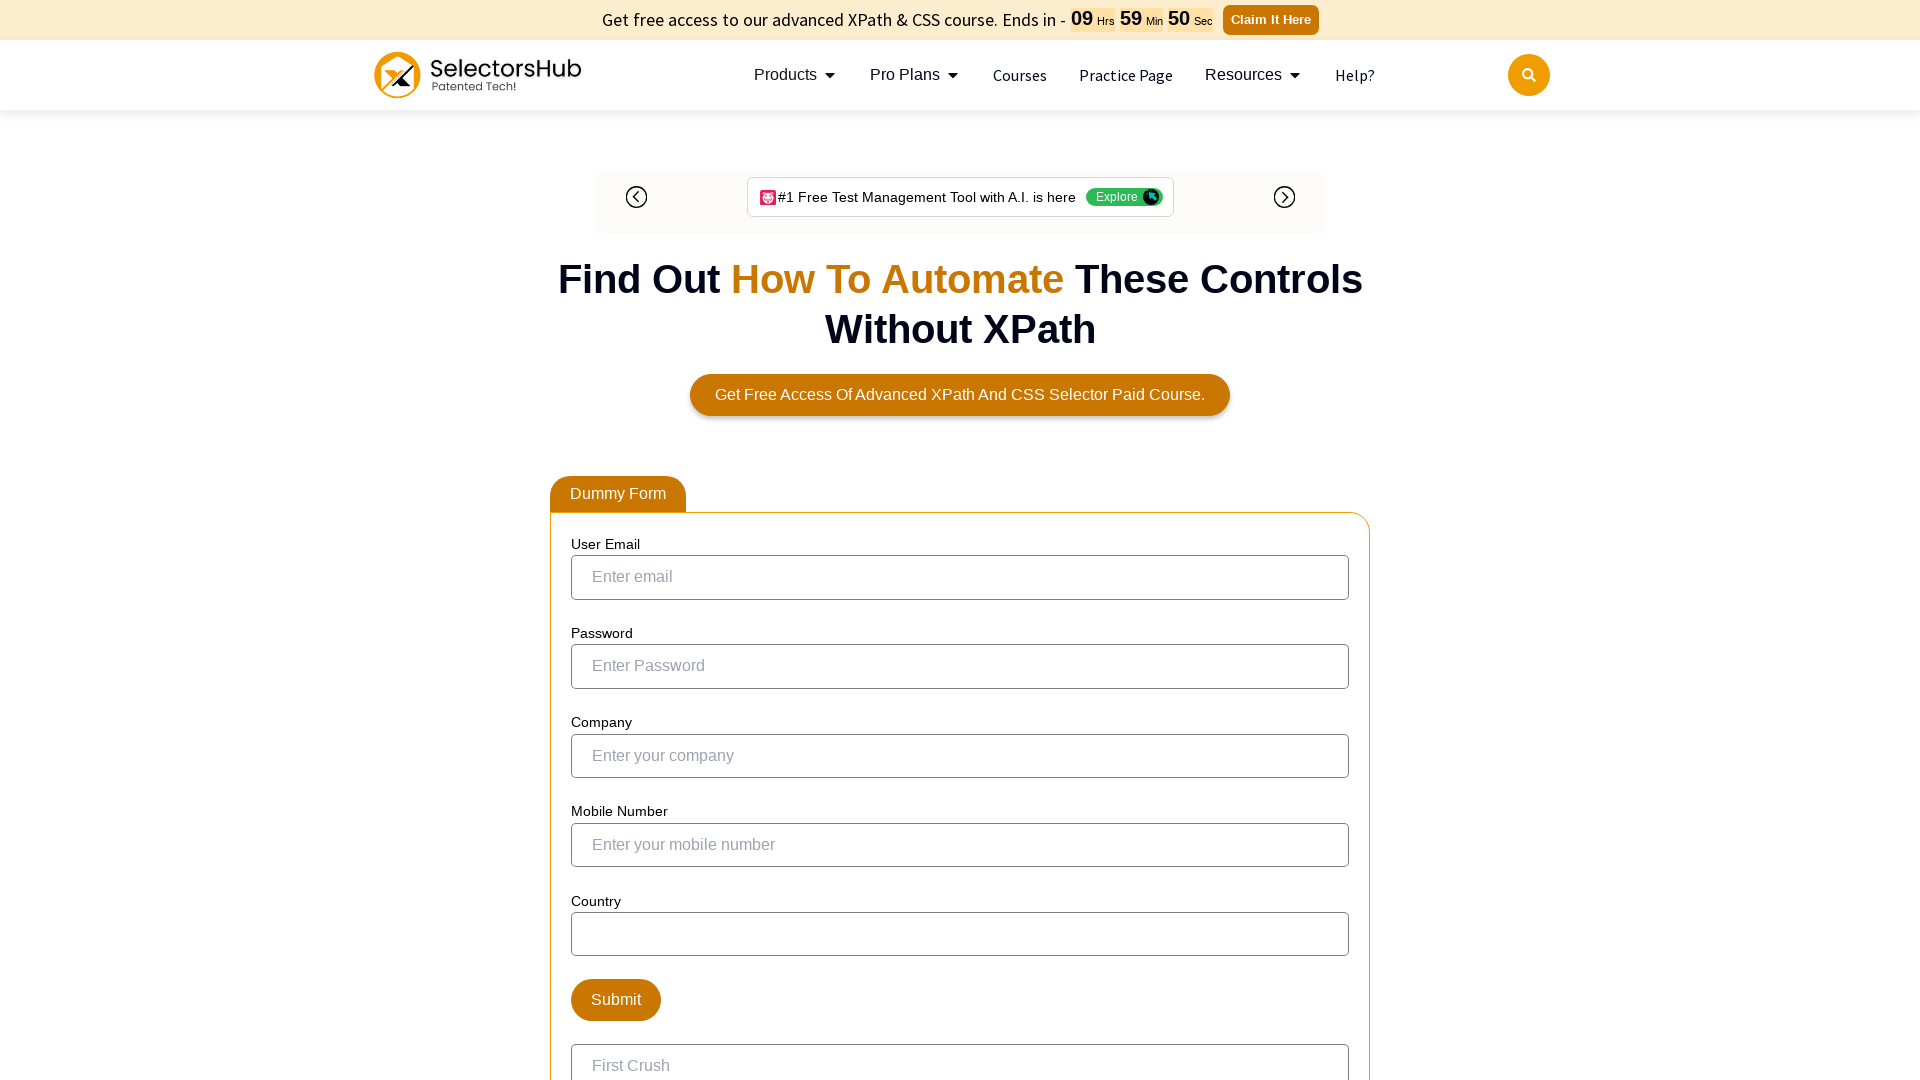

Scrolled down 500 pixels using JavaScript
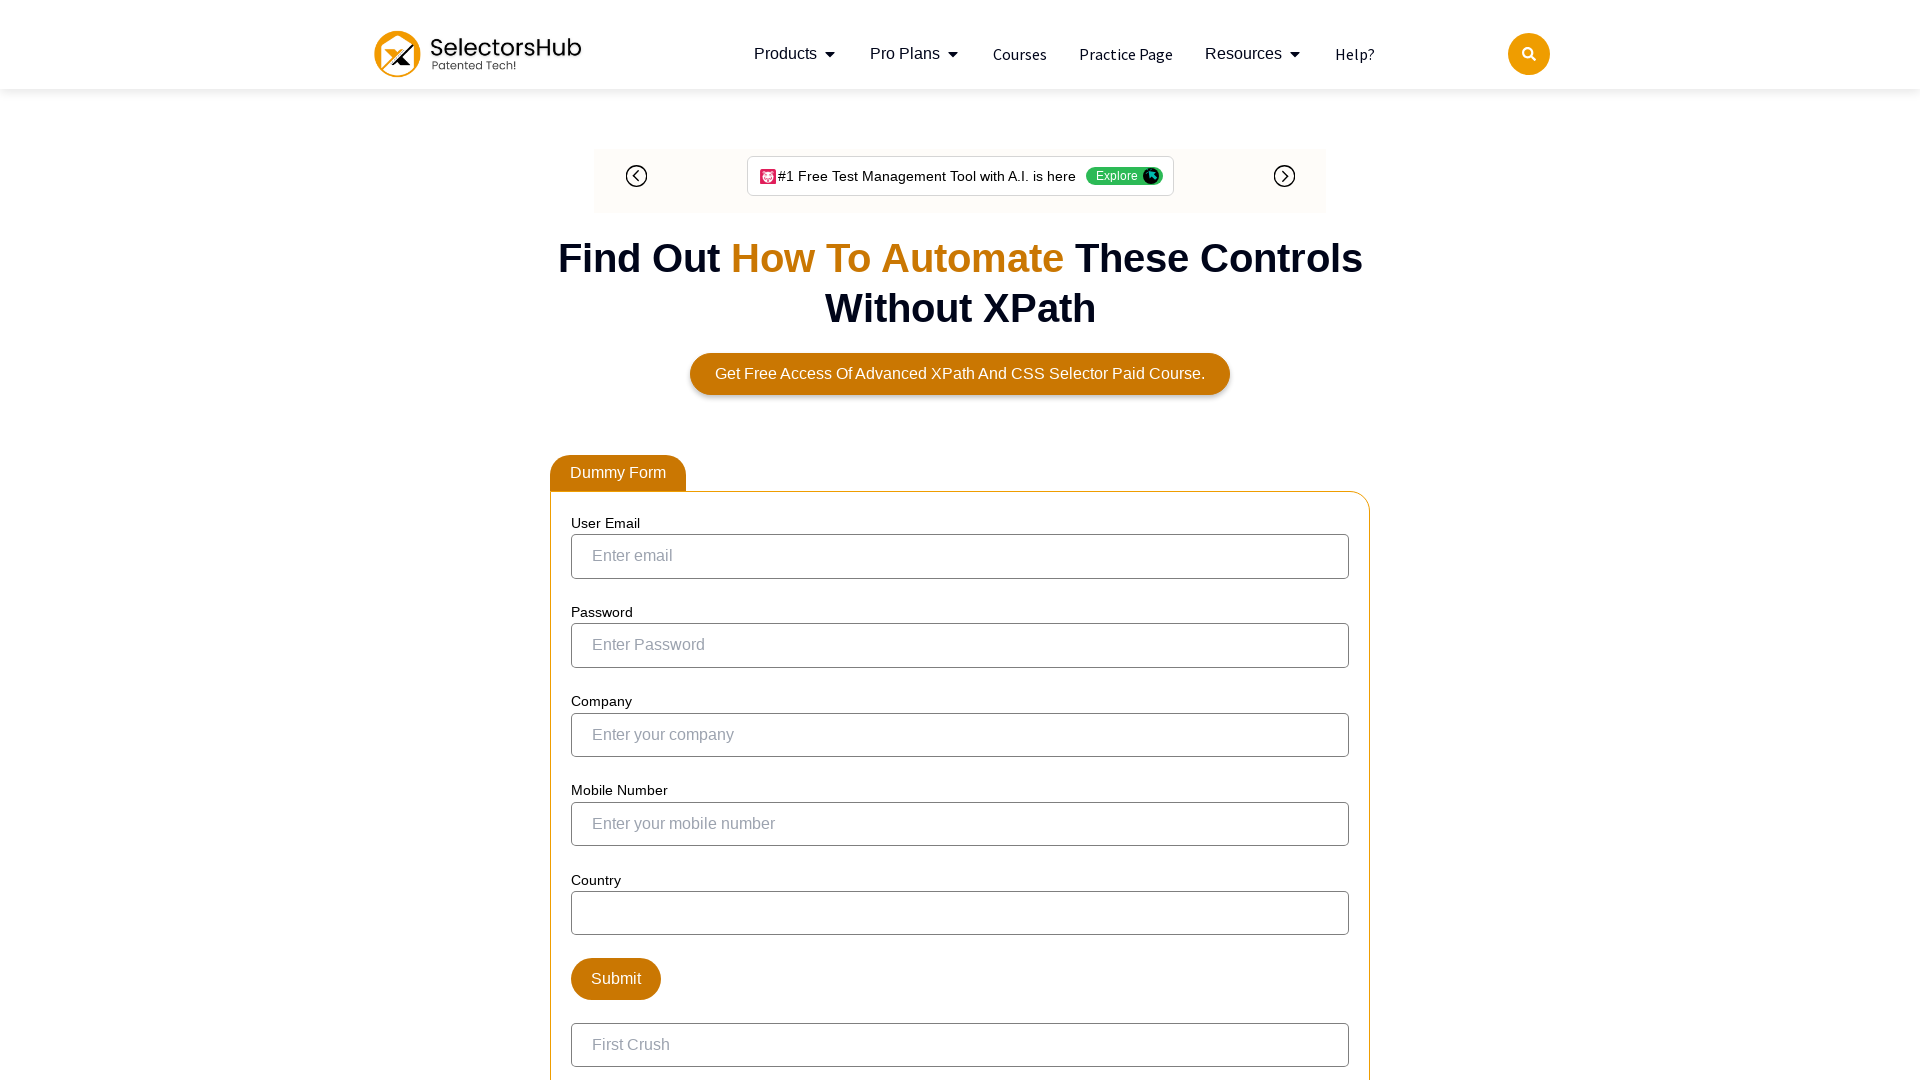

Retrieved page URL using JavaScript
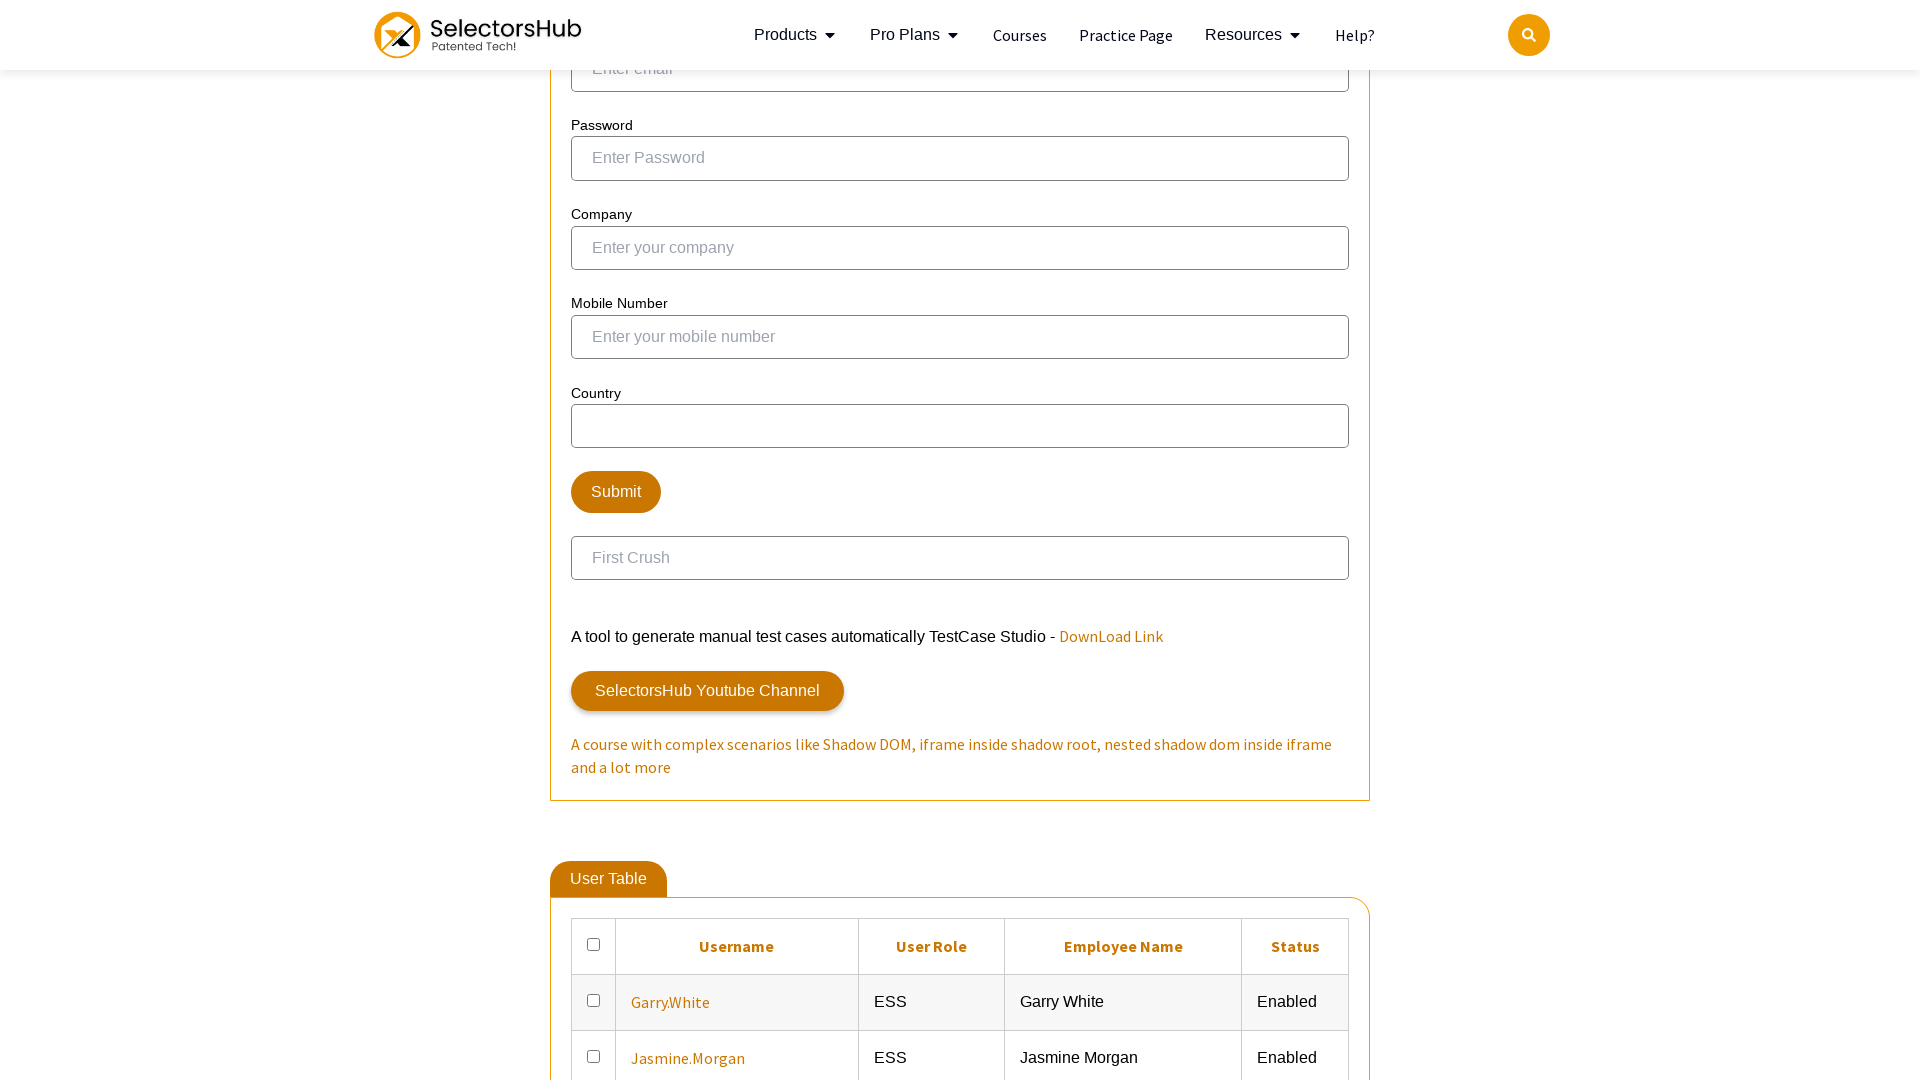

Retrieved page title using JavaScript
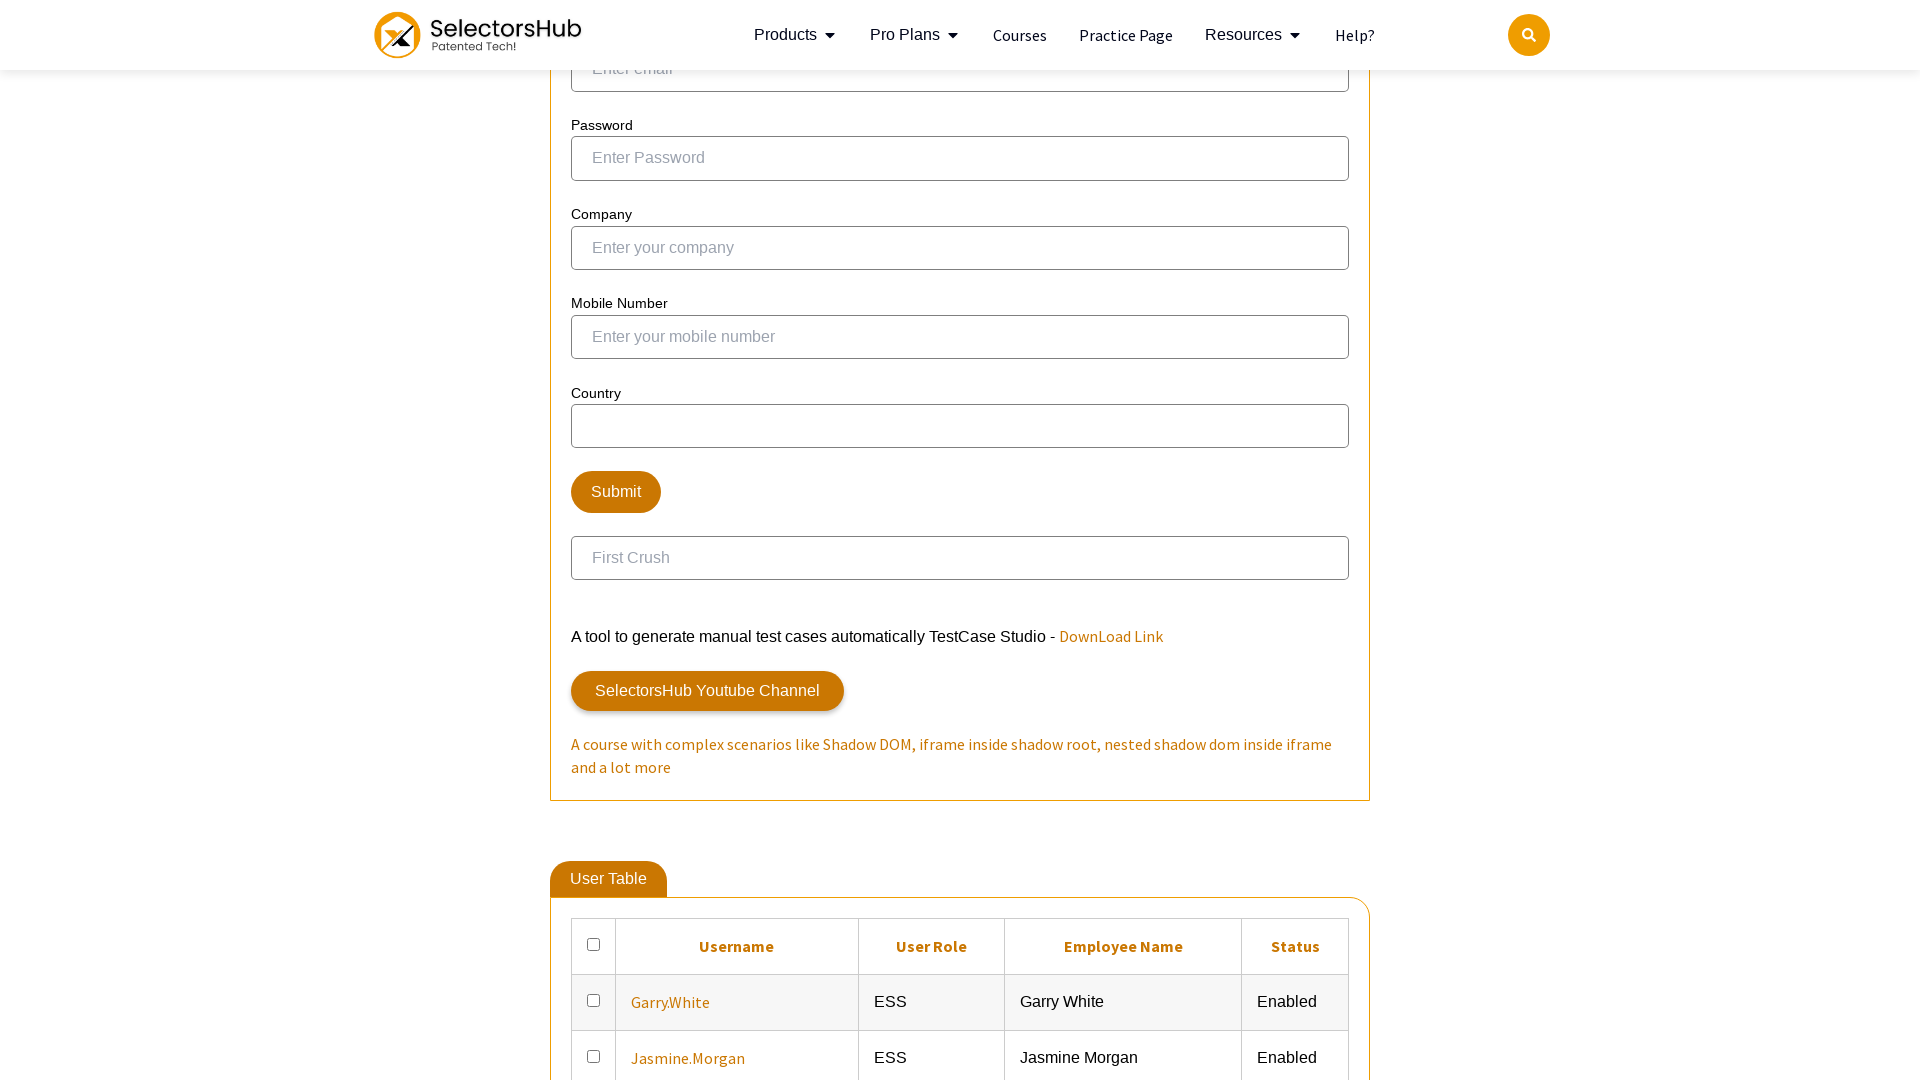

Printed page URL: https://selectorshub.com/xpath-practice-page/
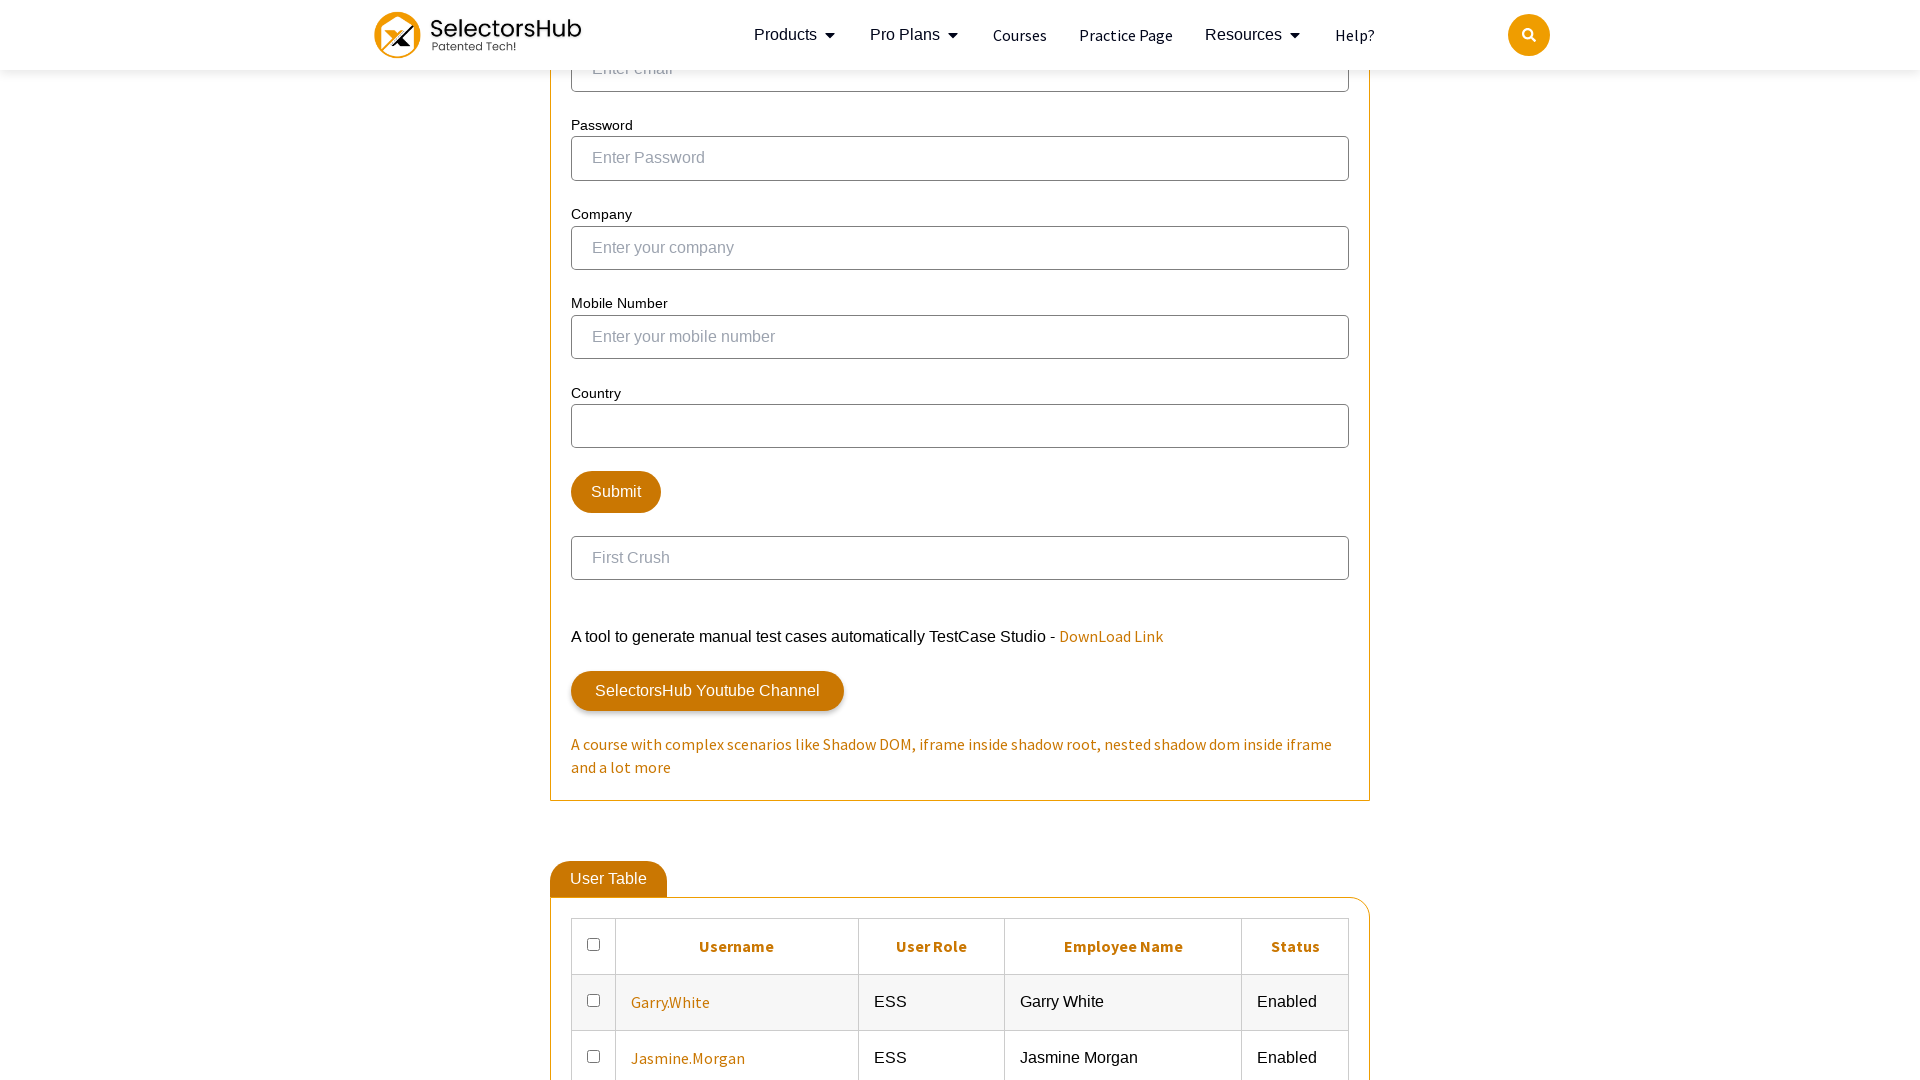

Printed page title: Xpath Practice Page | Shadow dom, nested shadow dom, iframe, nested iframe and more complex automation scenarios.
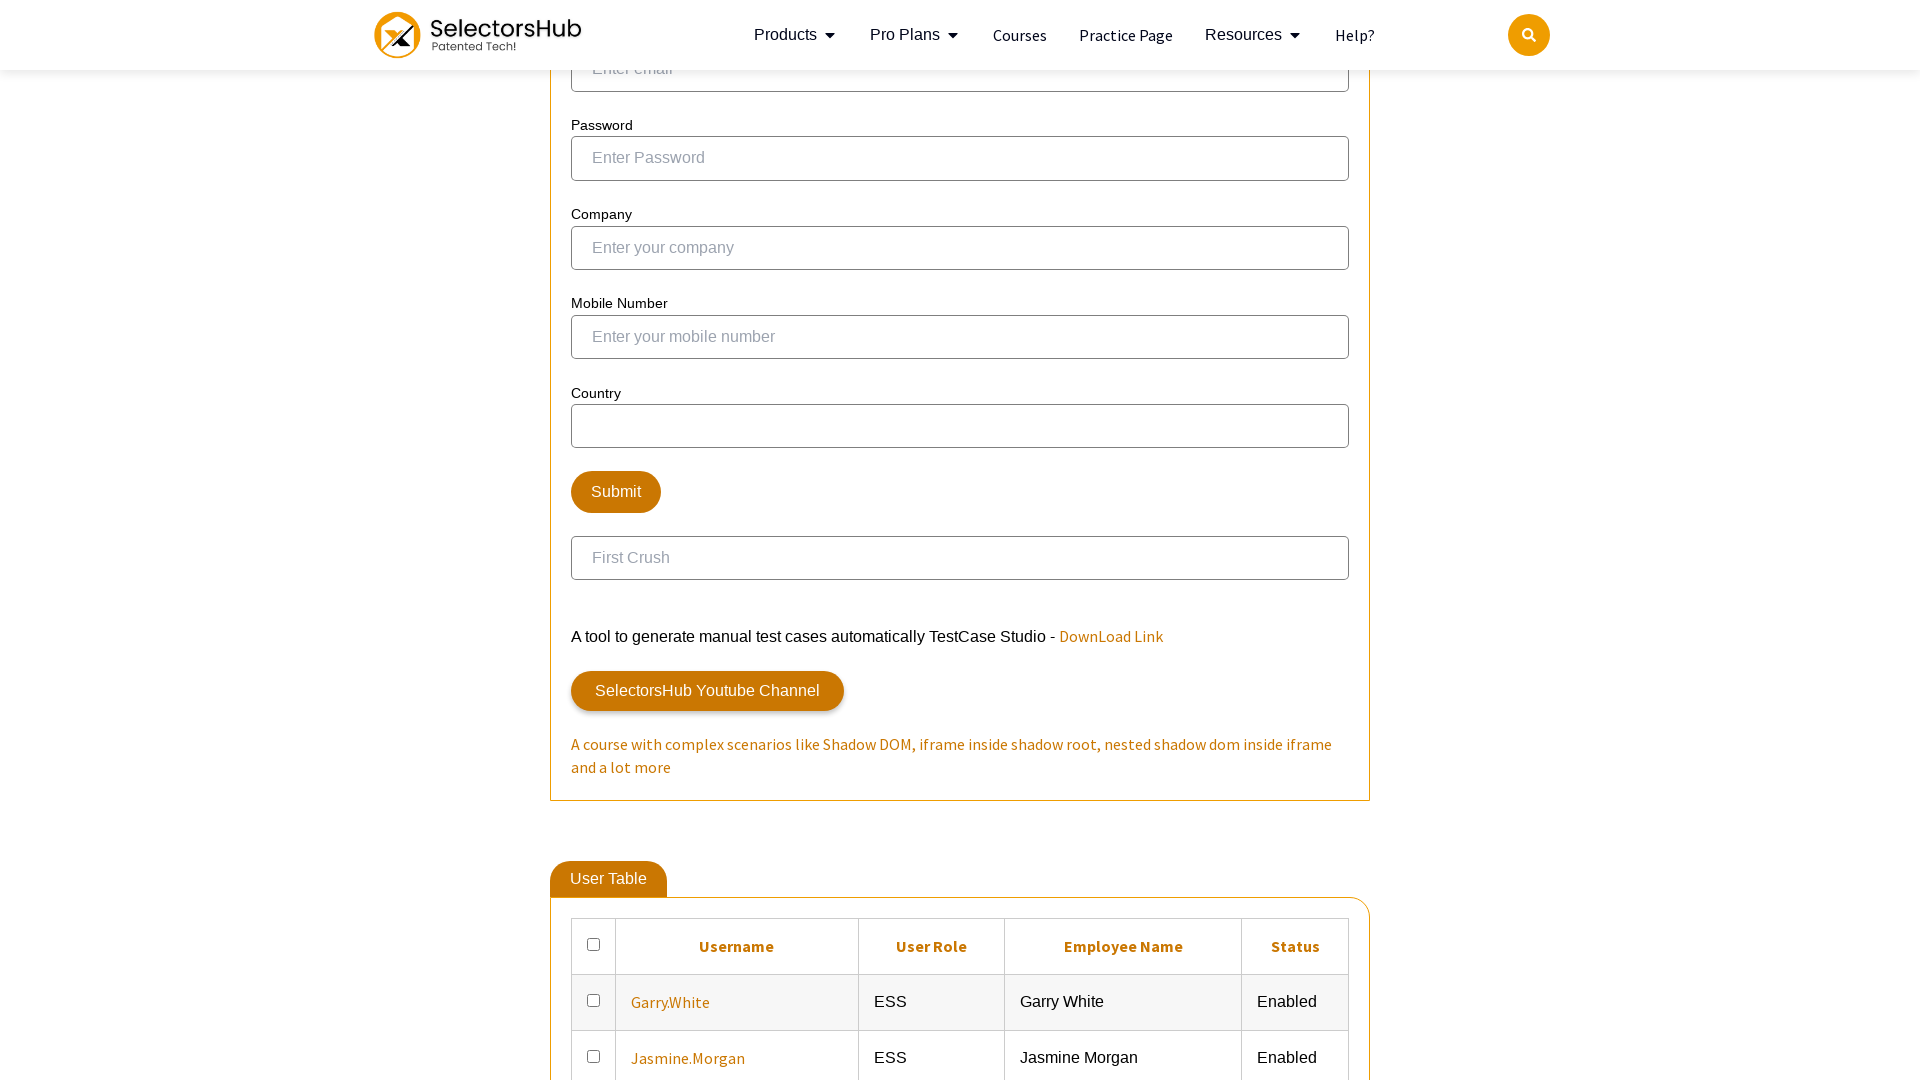

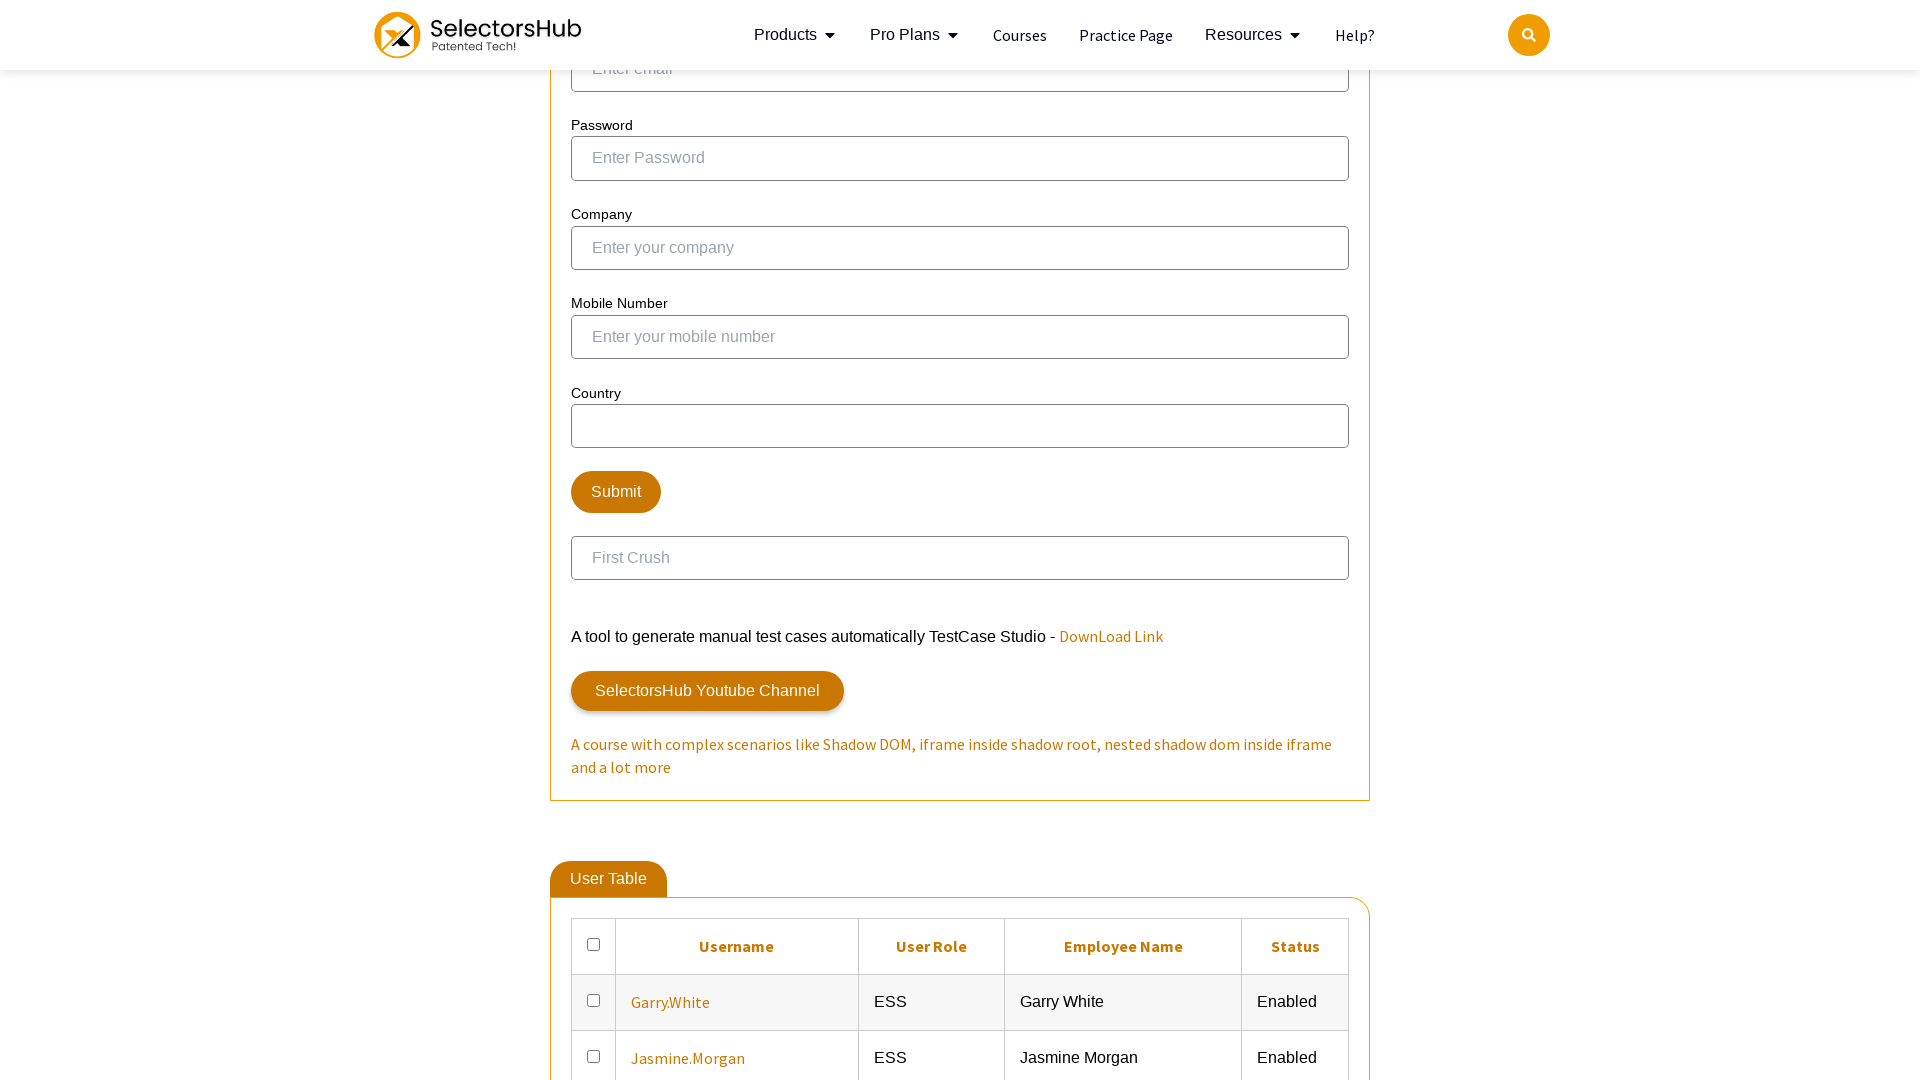